Tests checkbox functionality by clicking the Senior Citizen checkbox and verifying it is selected, then counts total checkboxes on the page

Starting URL: https://rahulshettyacademy.com/dropdownsPractise/

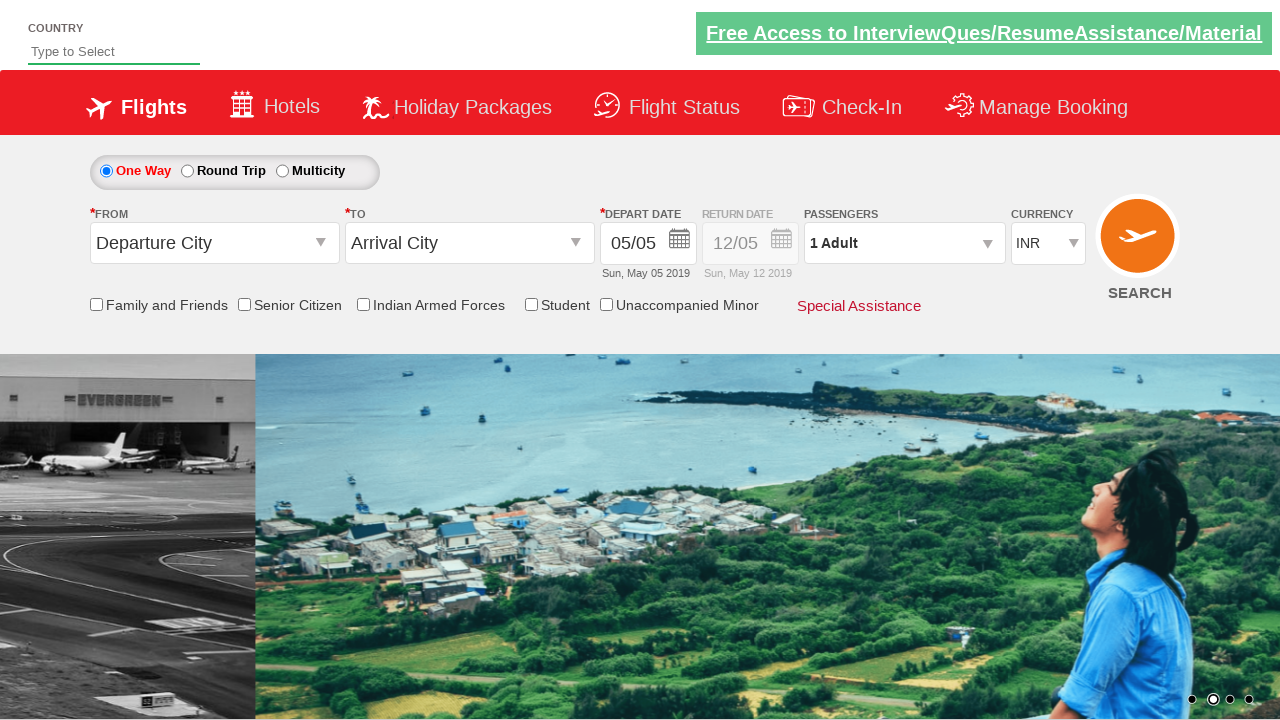

Clicked Senior Citizen checkbox at (244, 304) on xpath=//*[contains(text(),'Senior Citizen')]/parent::div/child::input
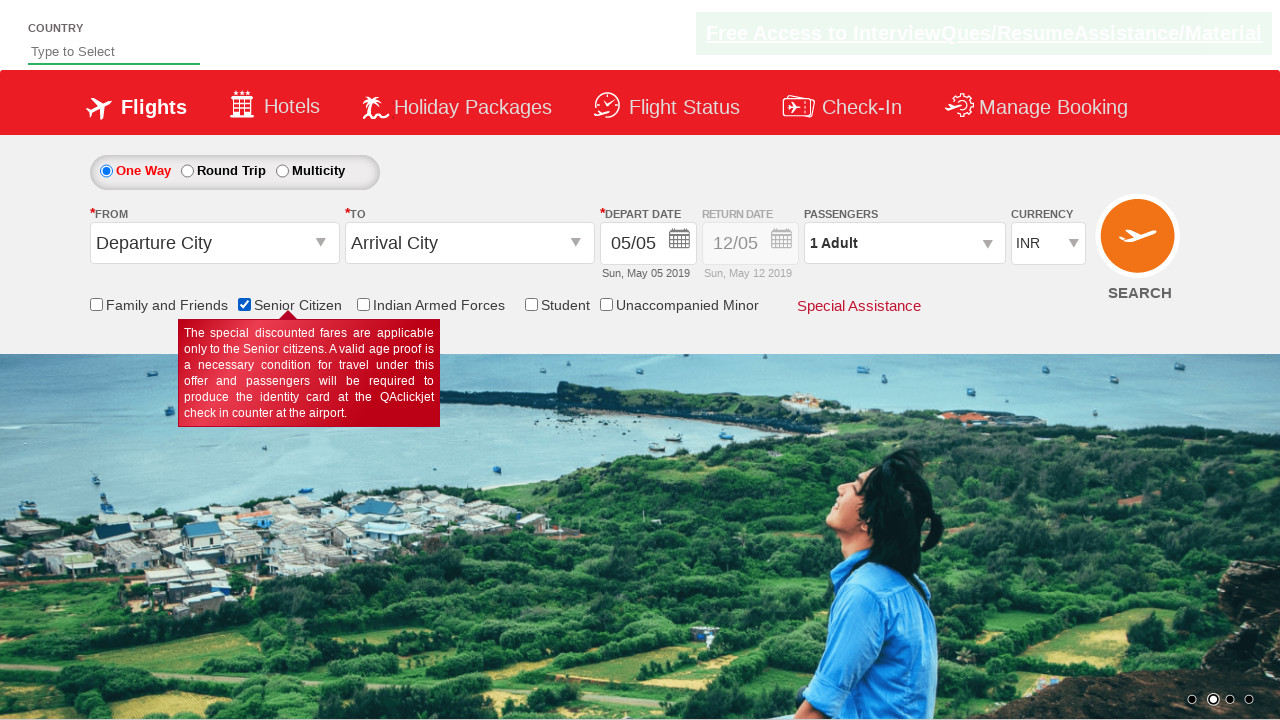

Verified Senior Citizen checkbox is selected
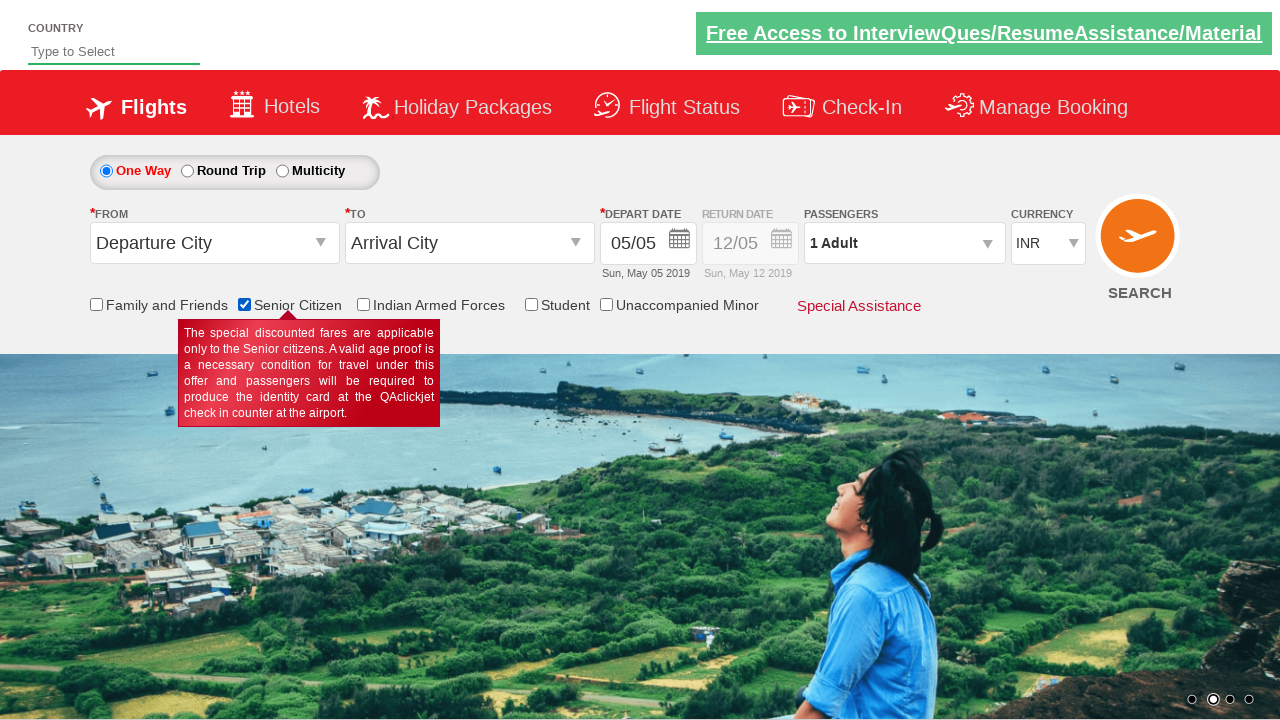

Counted total checkboxes on page: 6
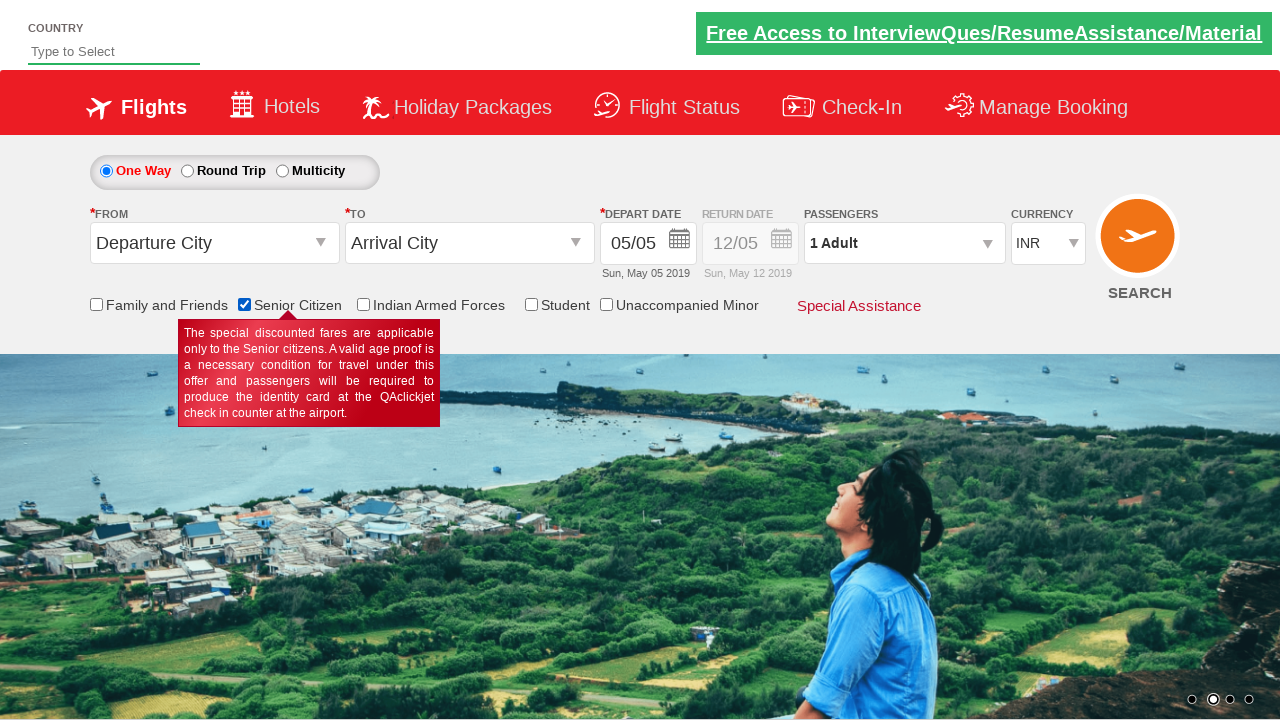

Printed total checkbox count: 6
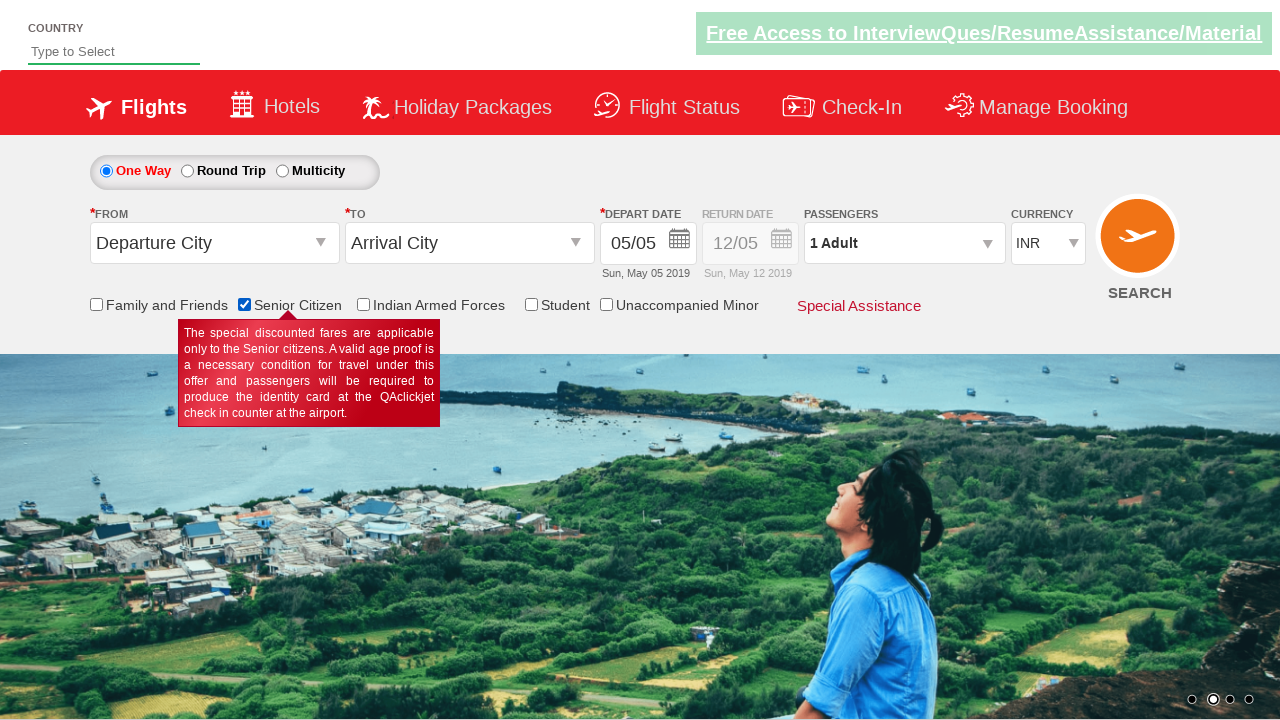

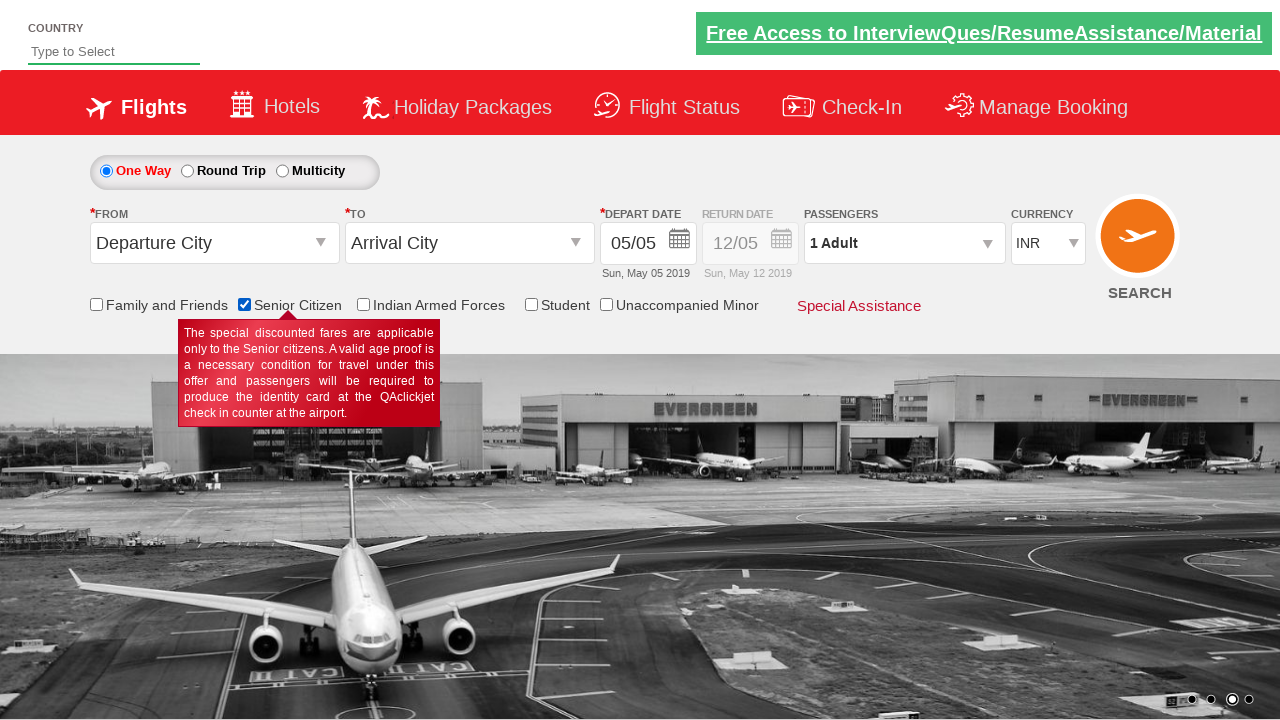